Verifies Open Graph image has proper alt text containing expected keywords for accessibility.

Starting URL: https://safetap.cl/

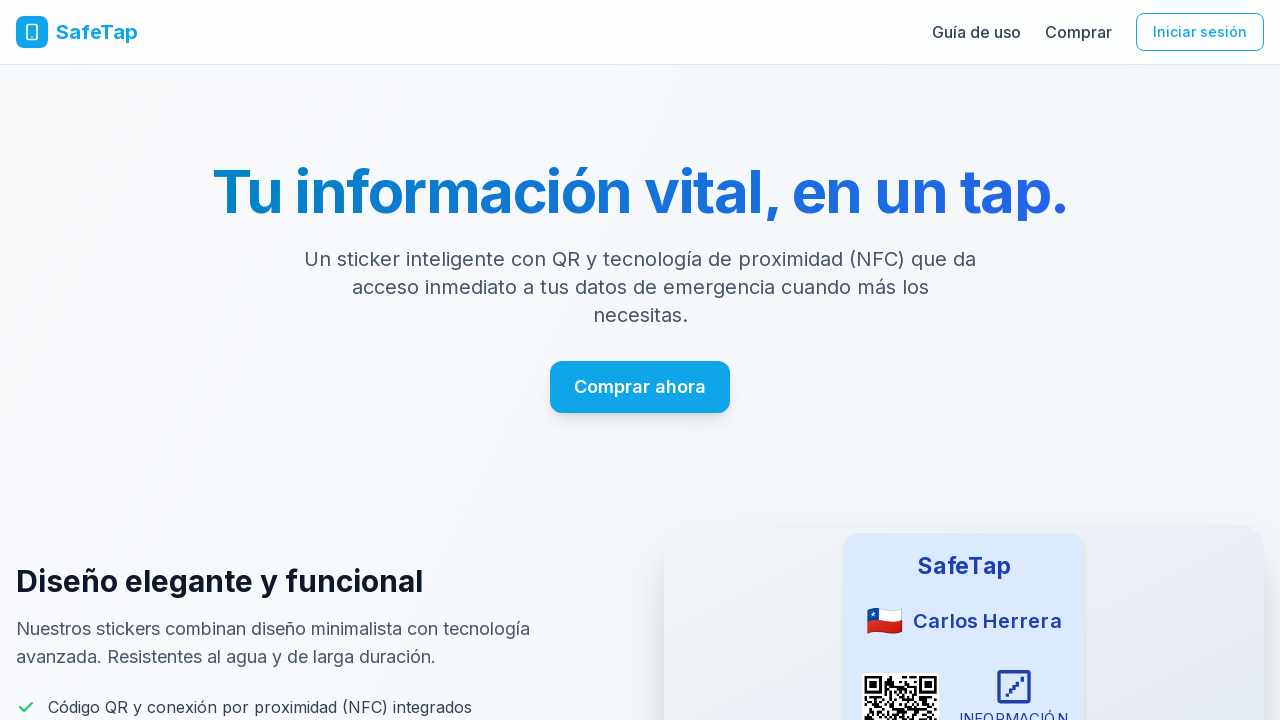

Navigated to https://safetap.cl/
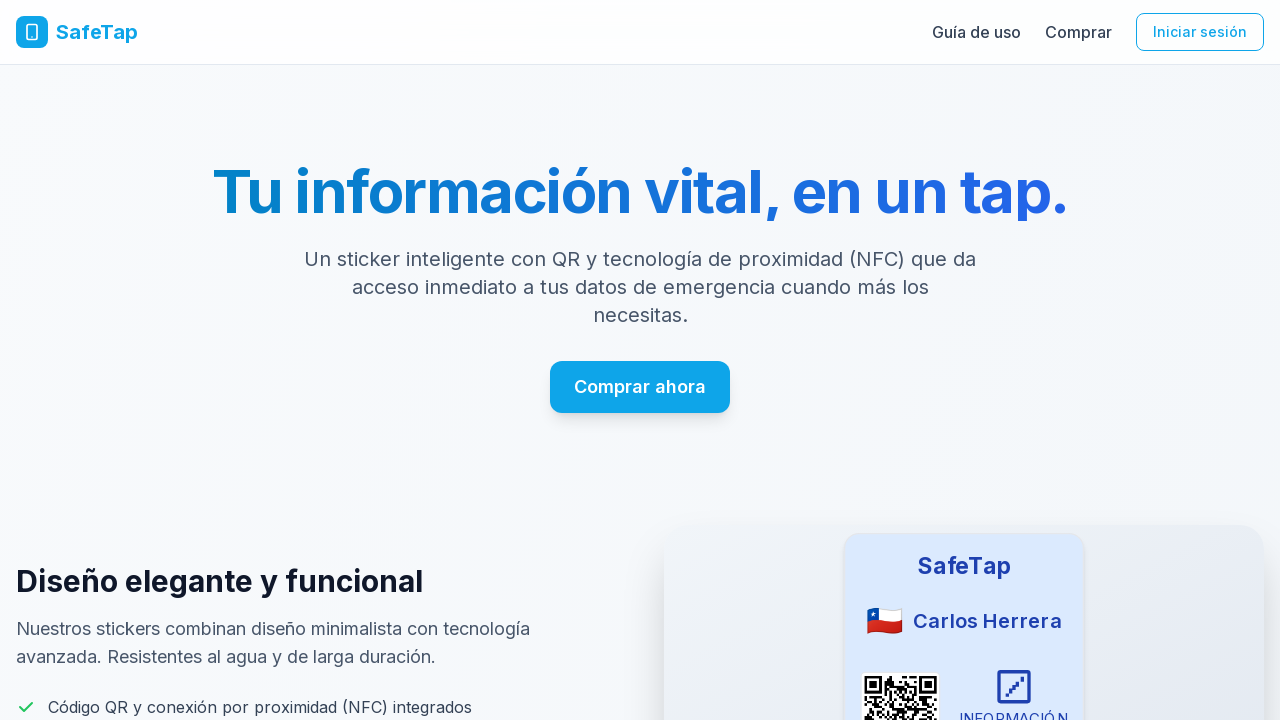

Located Open Graph image alt text meta tag
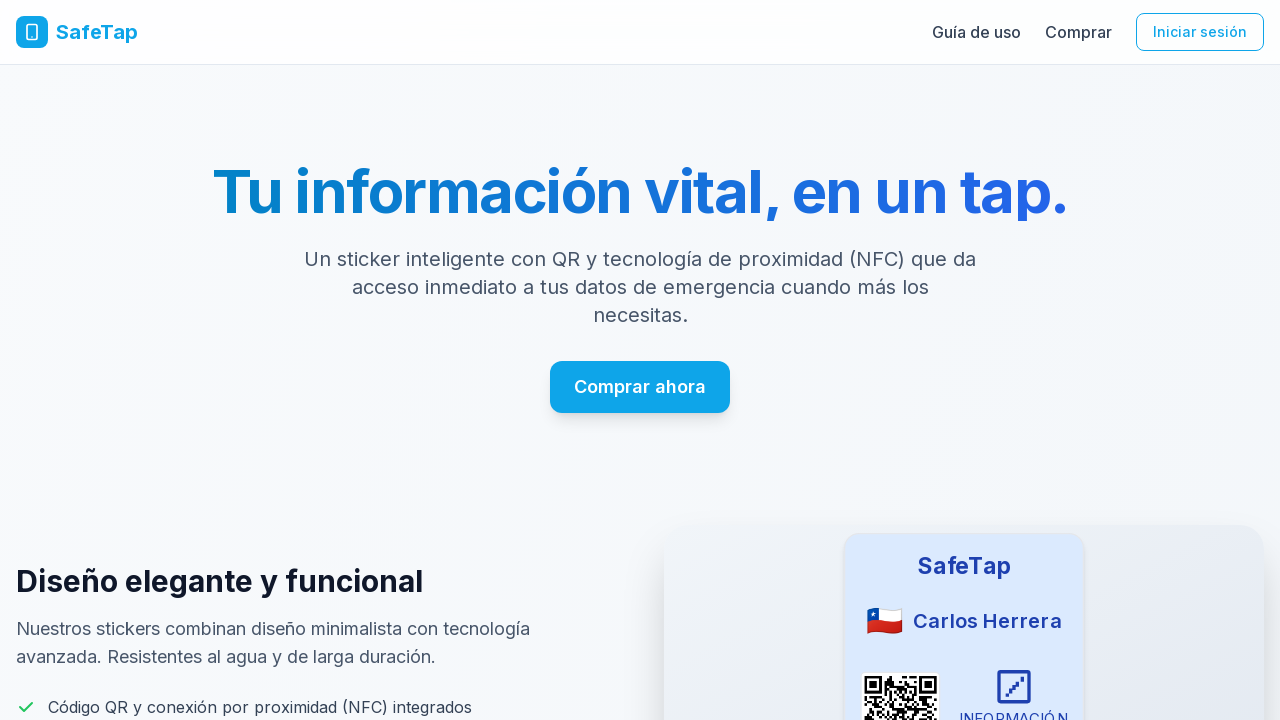

Retrieved alt text content from og:image:alt meta tag
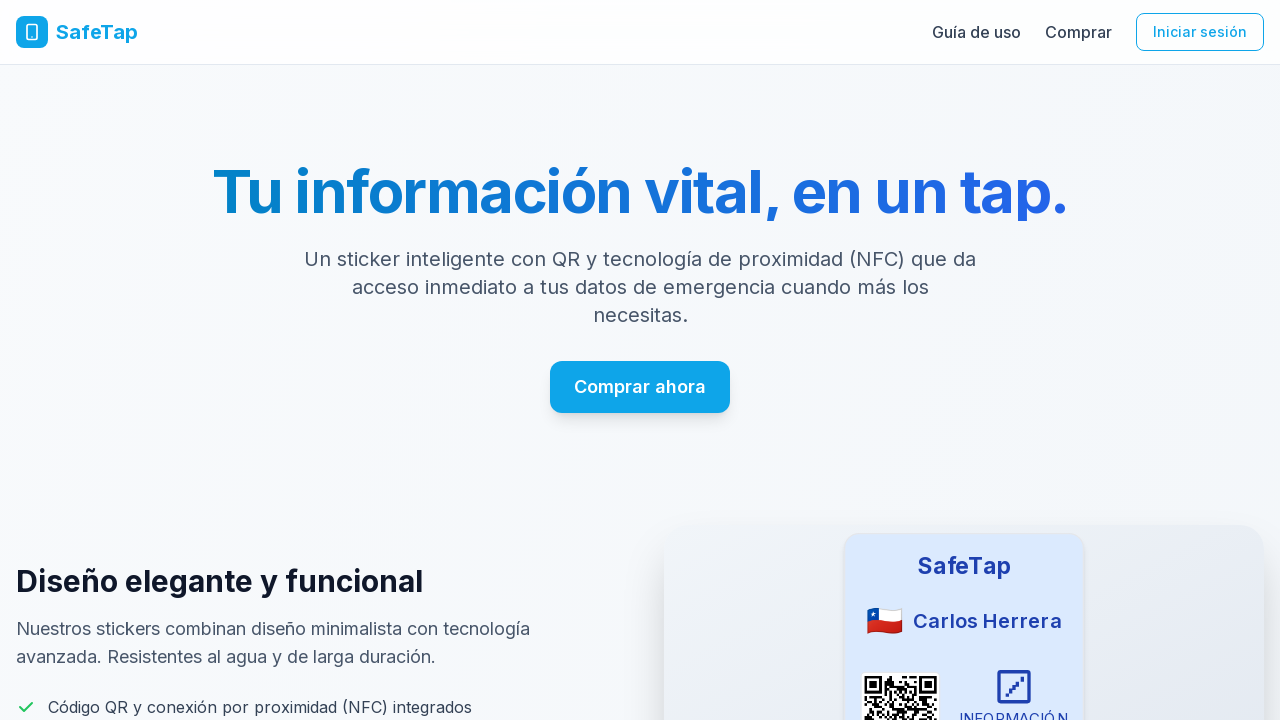

Verified that alt text is present
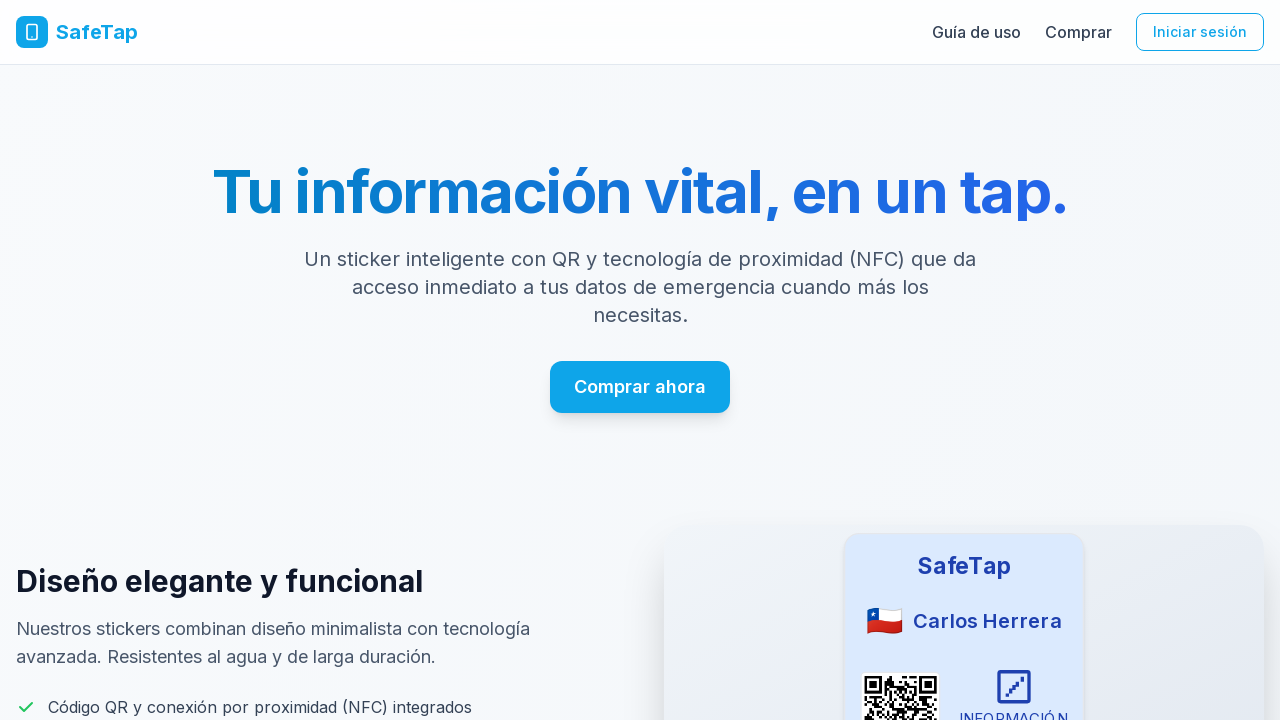

Verified that alt text contains 'SafeTap'
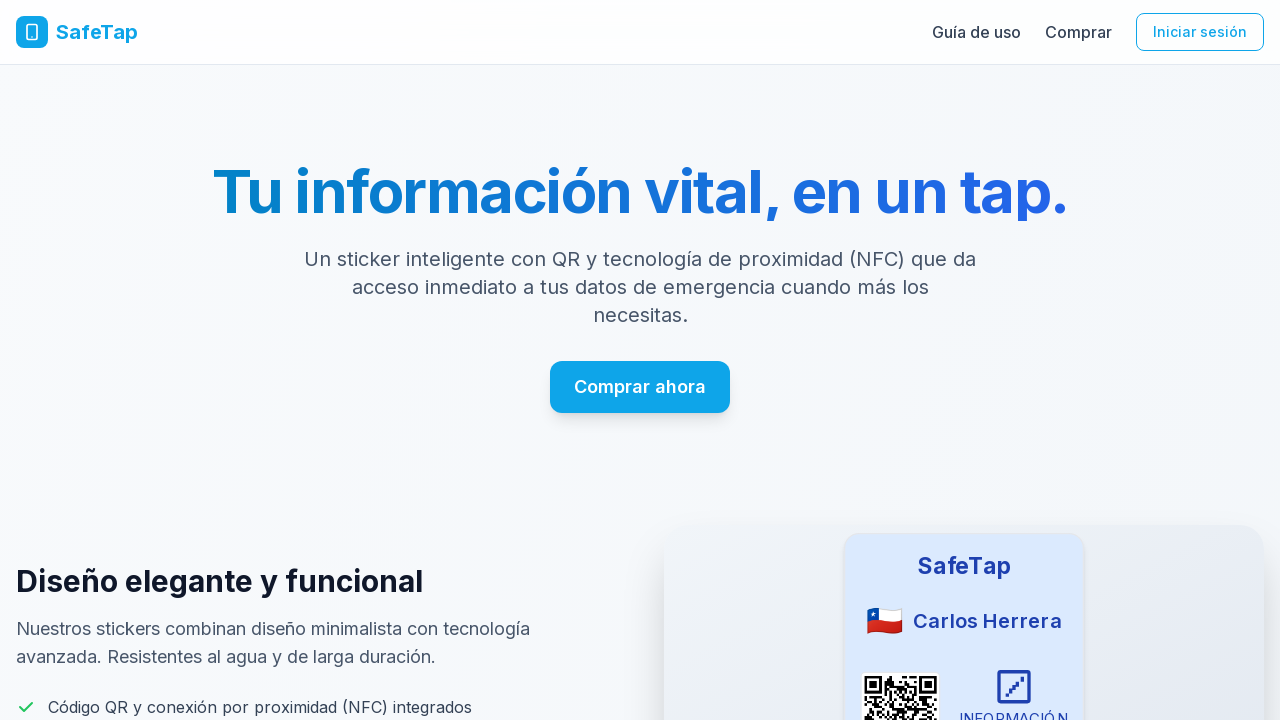

Verified that alt text contains 'emergencia'
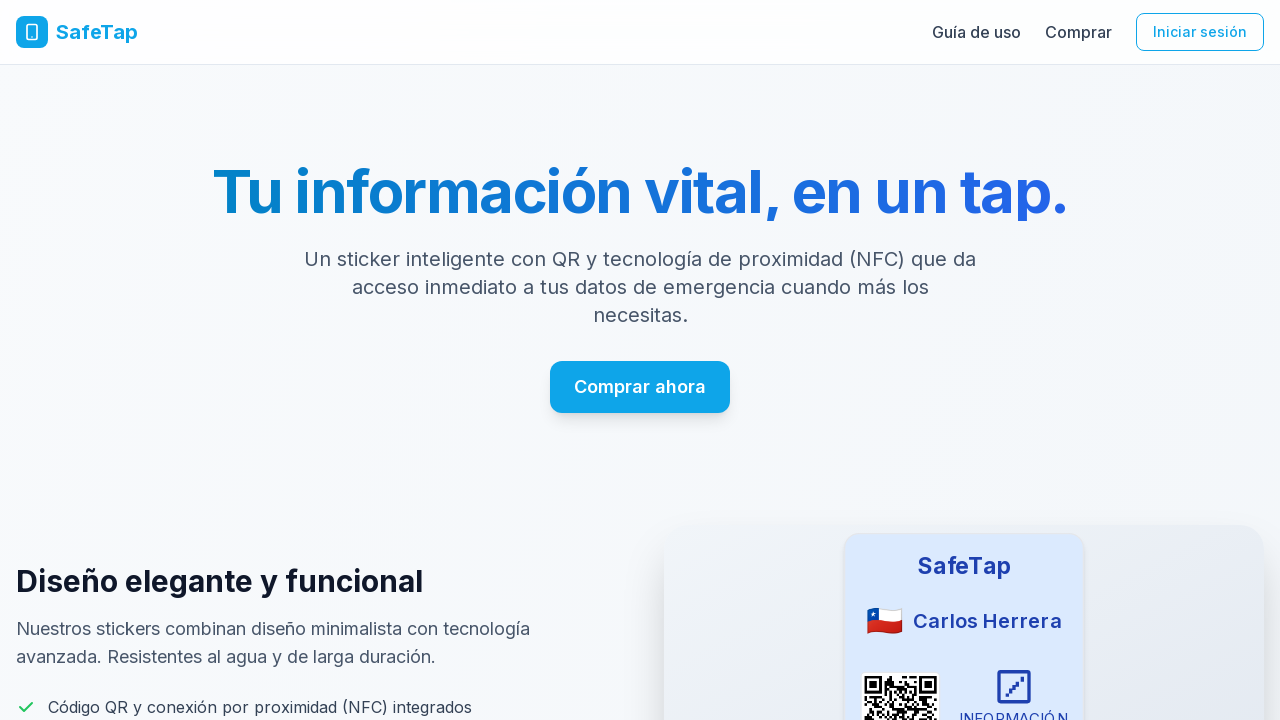

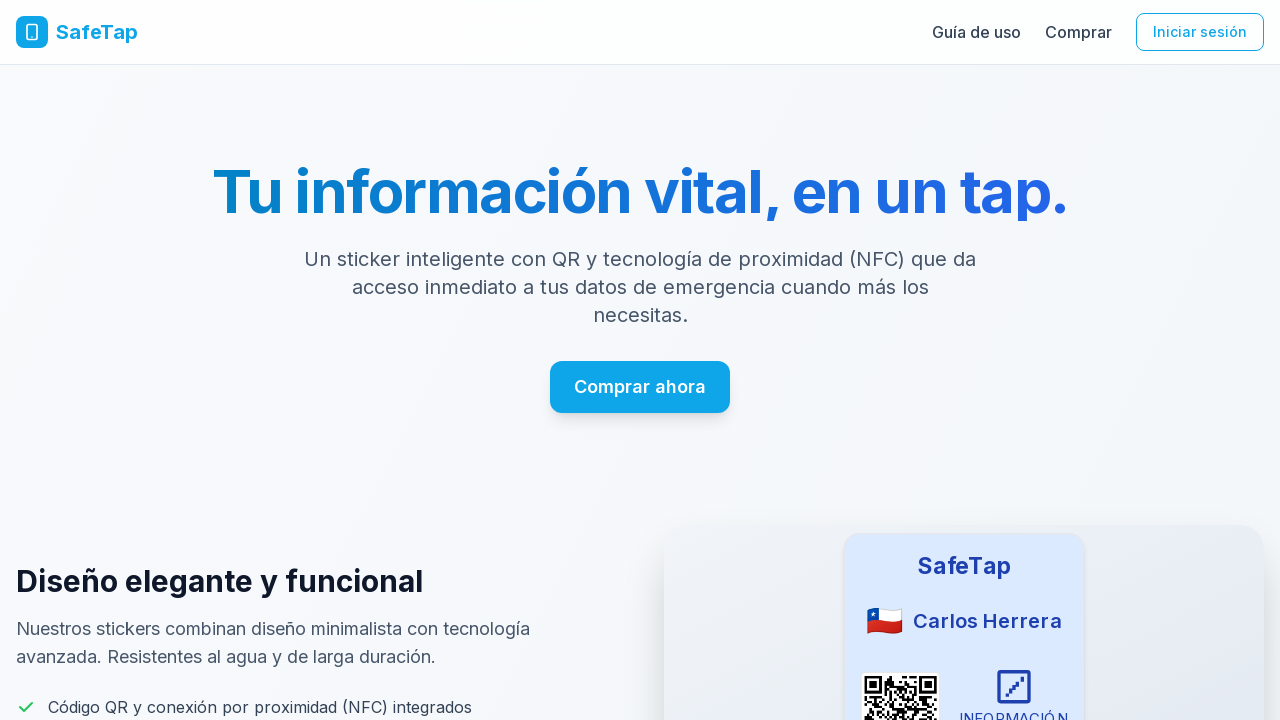